Runs an internet speed test by clicking the start button and waiting for results to complete

Starting URL: https://speedtest.gate02.ne.jp/

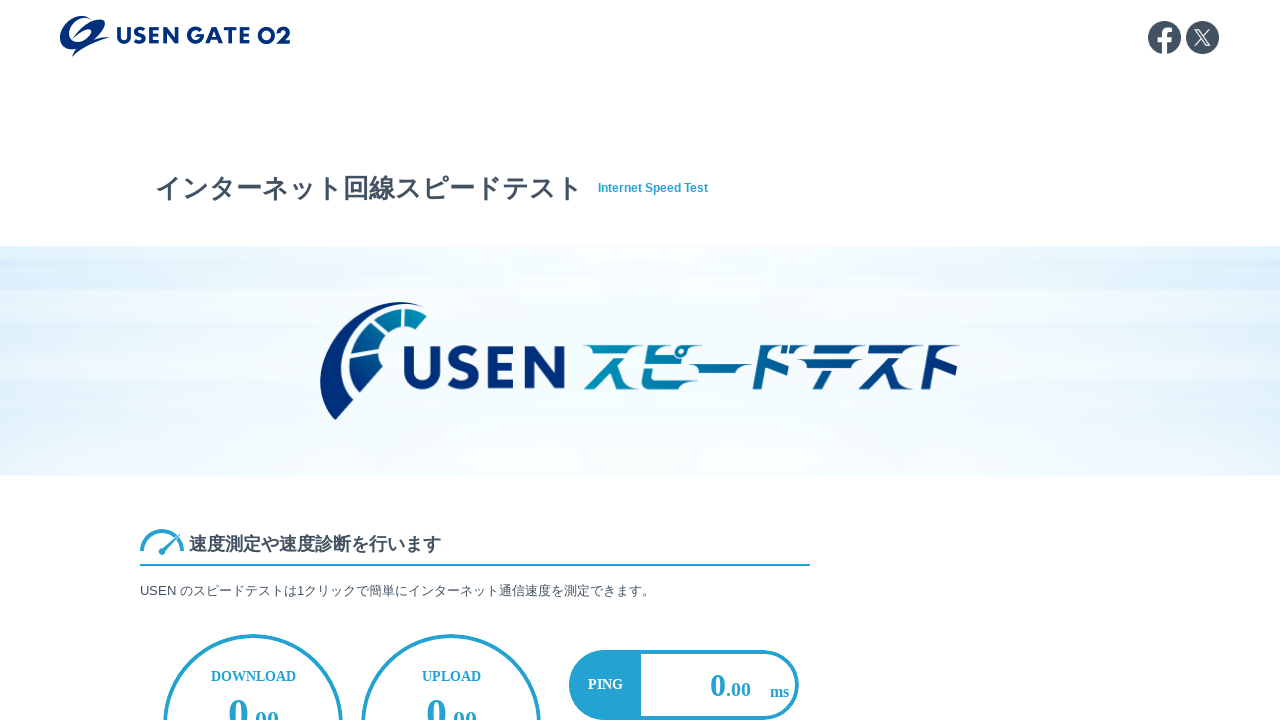

Speed test page content loaded
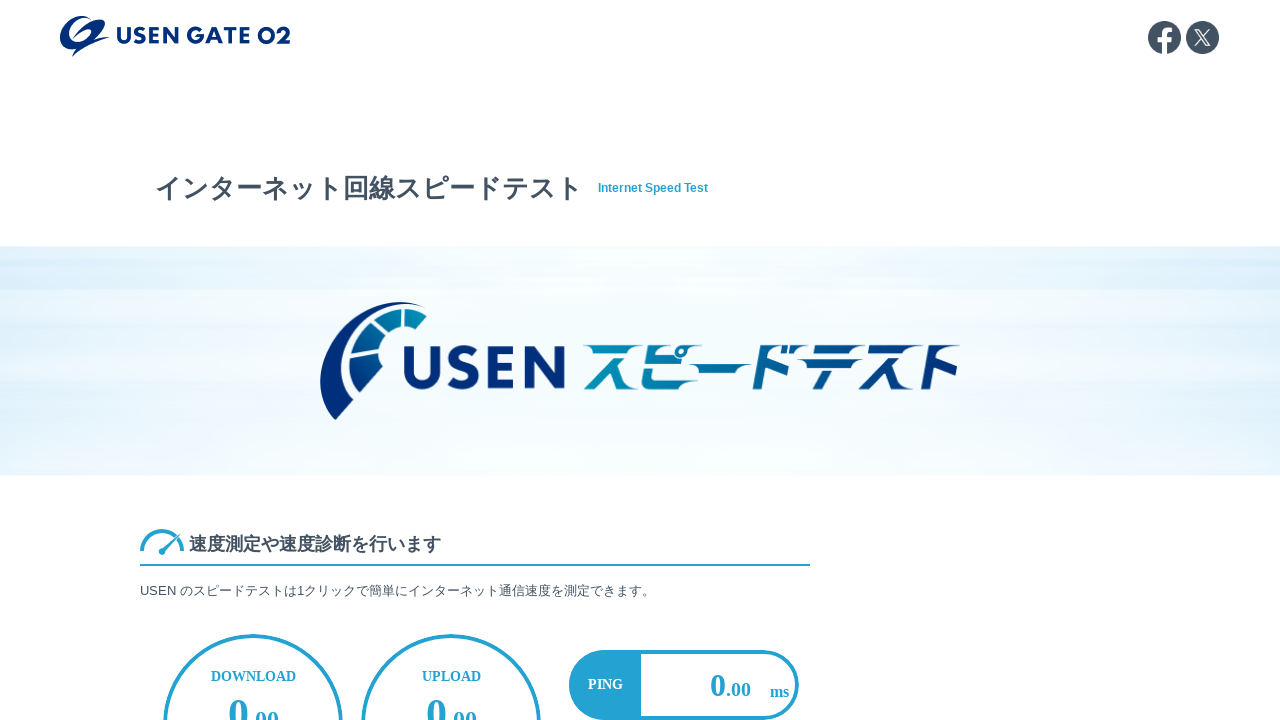

Started speed test by executing JavaScript
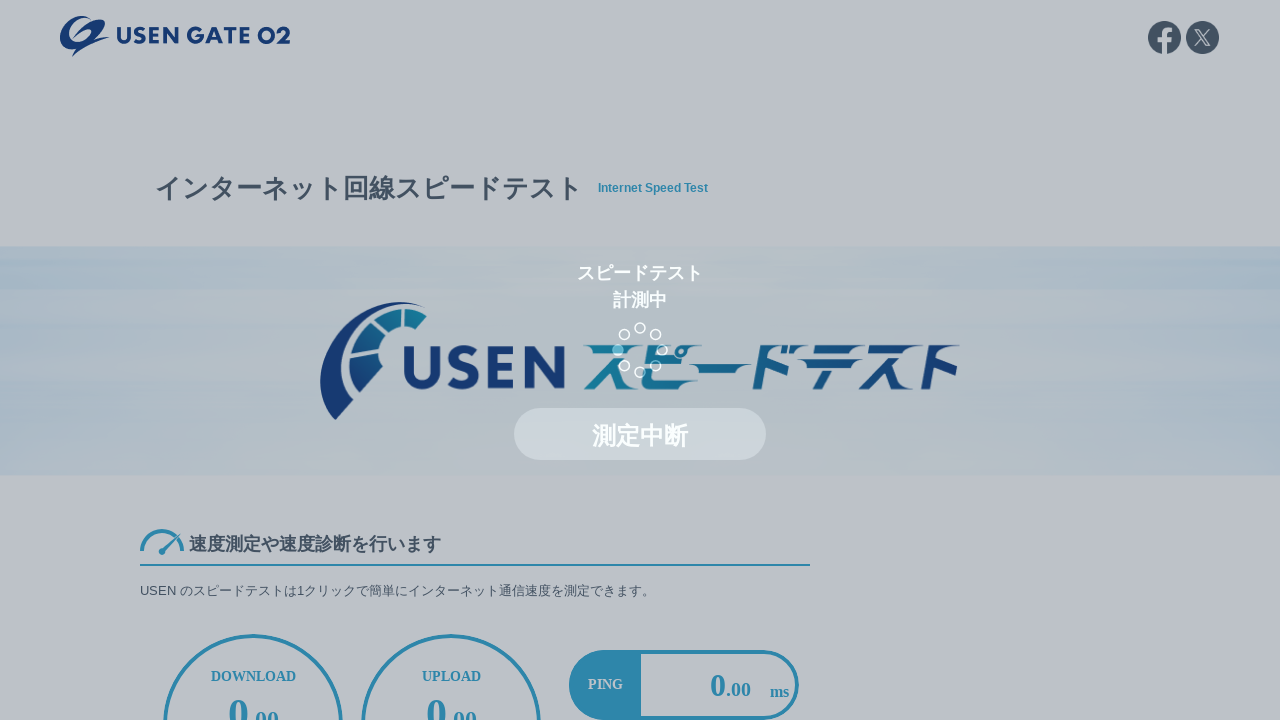

Waited 20 seconds for speed test to complete
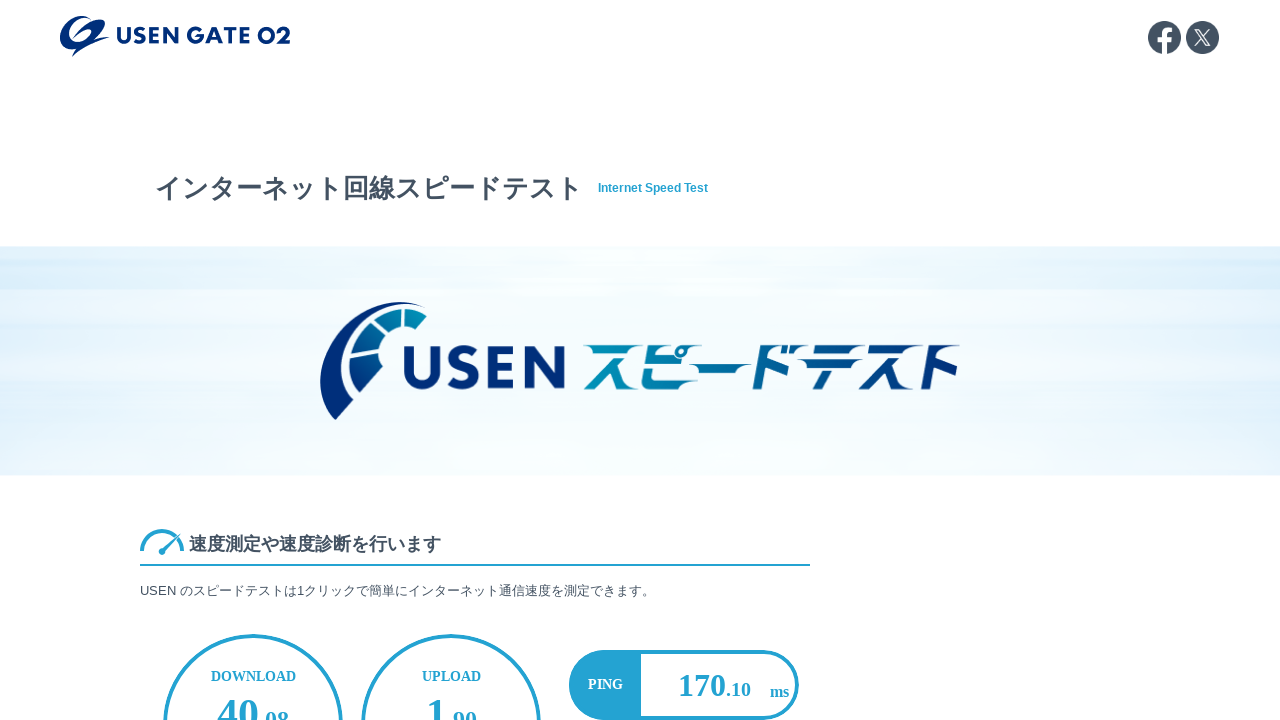

Speed test results are visible
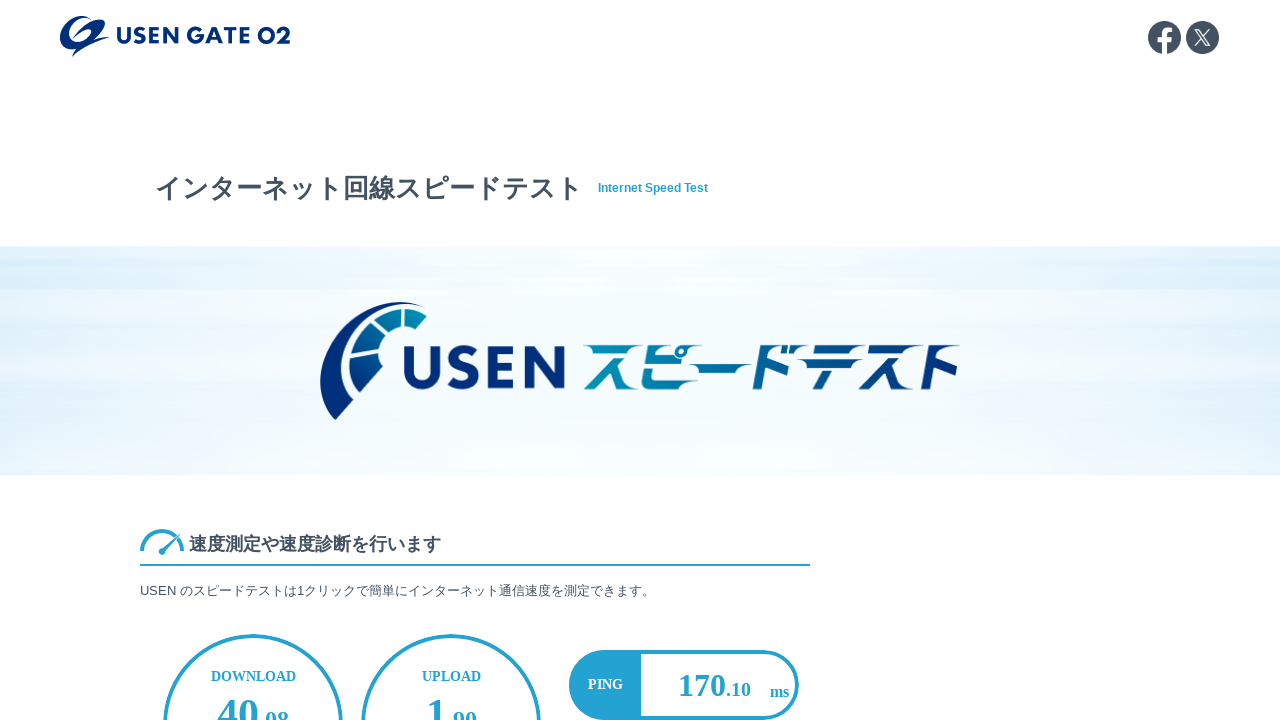

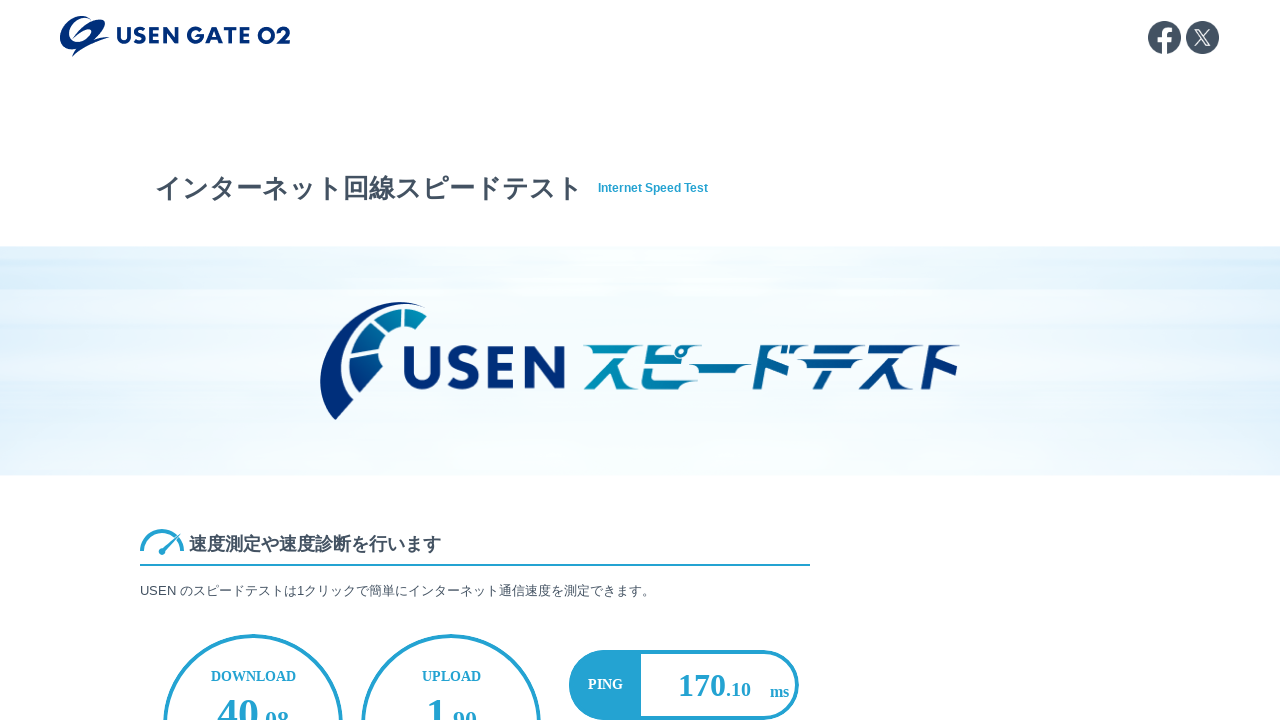